Tests assertions on a button element by clicking on a link and verifying button properties like visibility, class, and enabled state

Starting URL: https://example.cypress.io

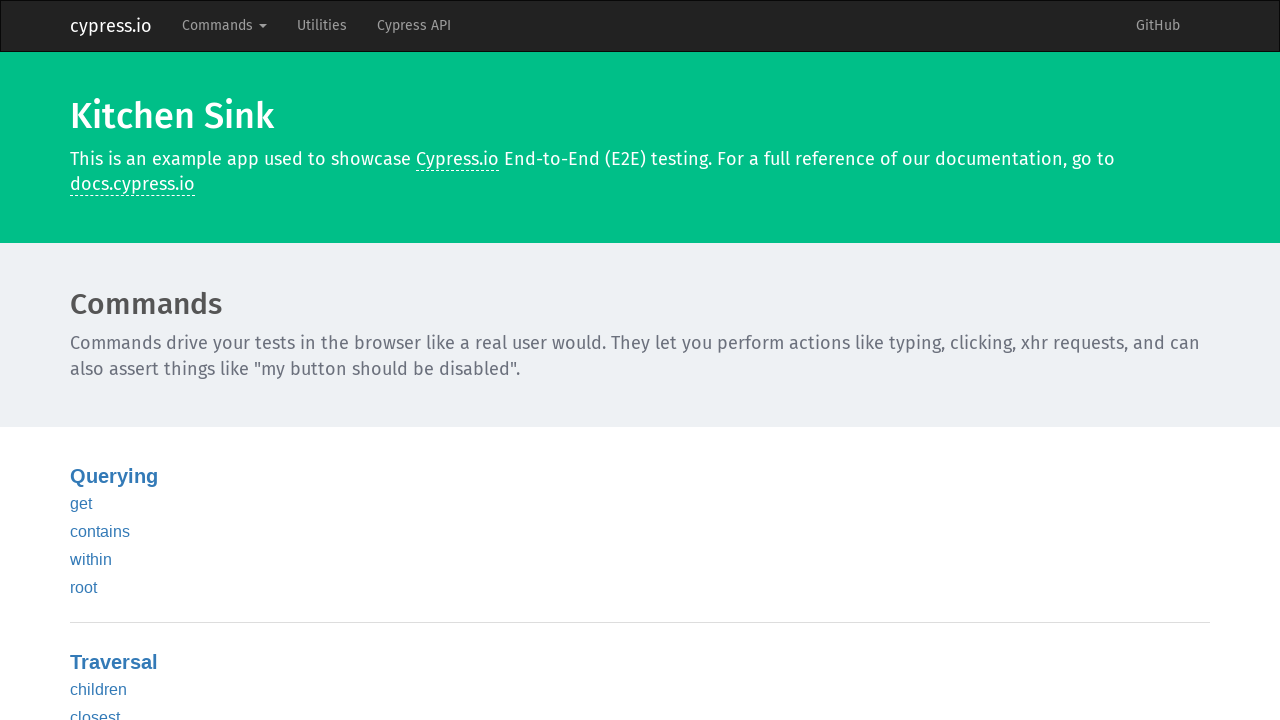

Clicked on link containing 'get' text at (81, 504) on text=get
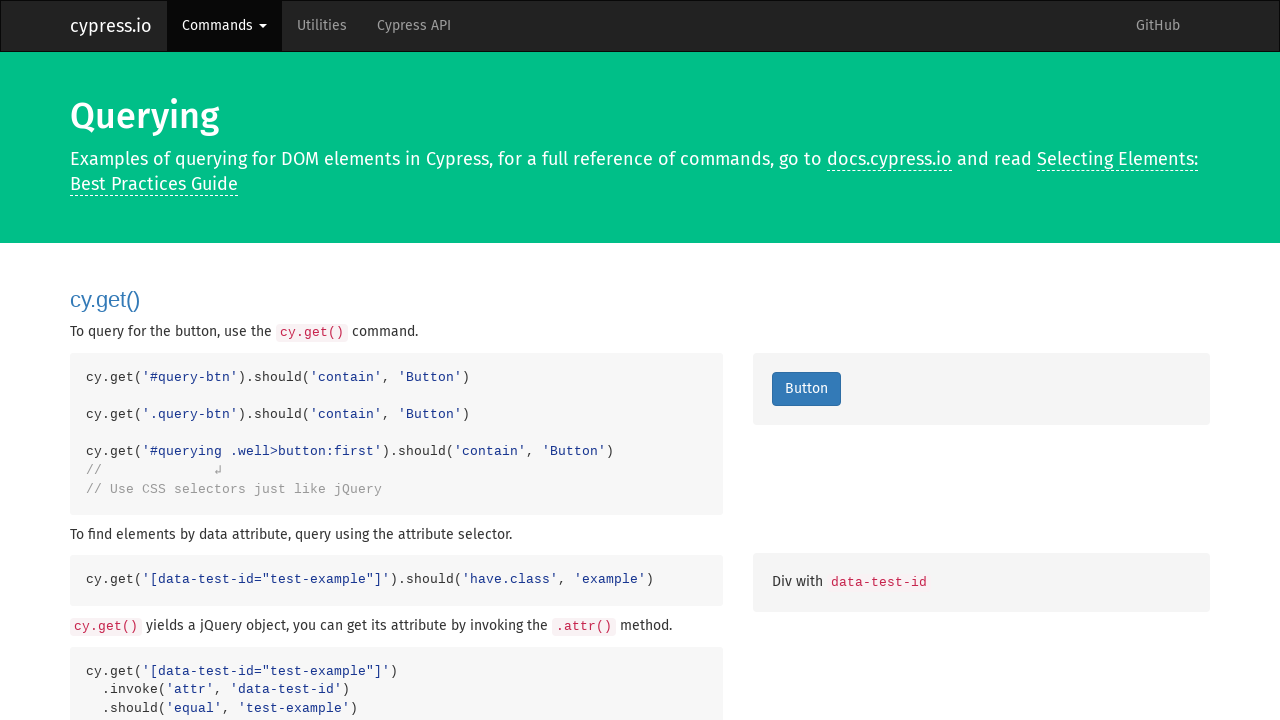

Located button element with id 'query-btn'
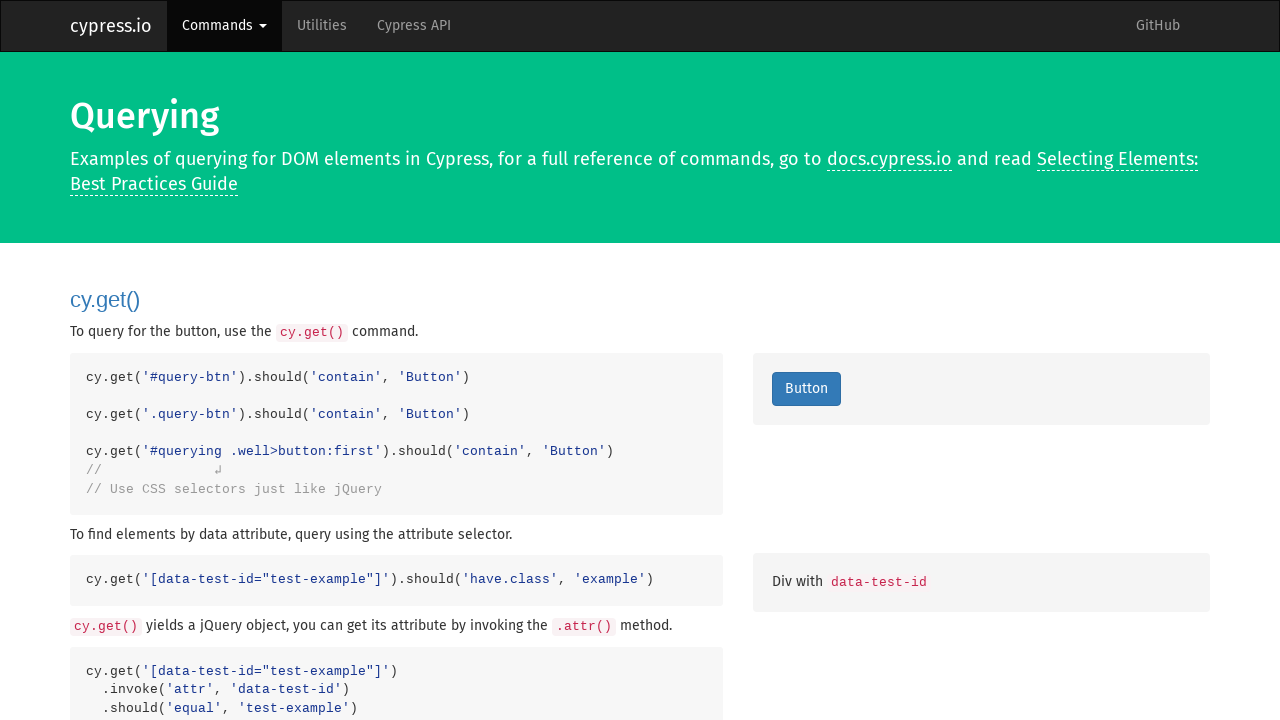

Button element became visible
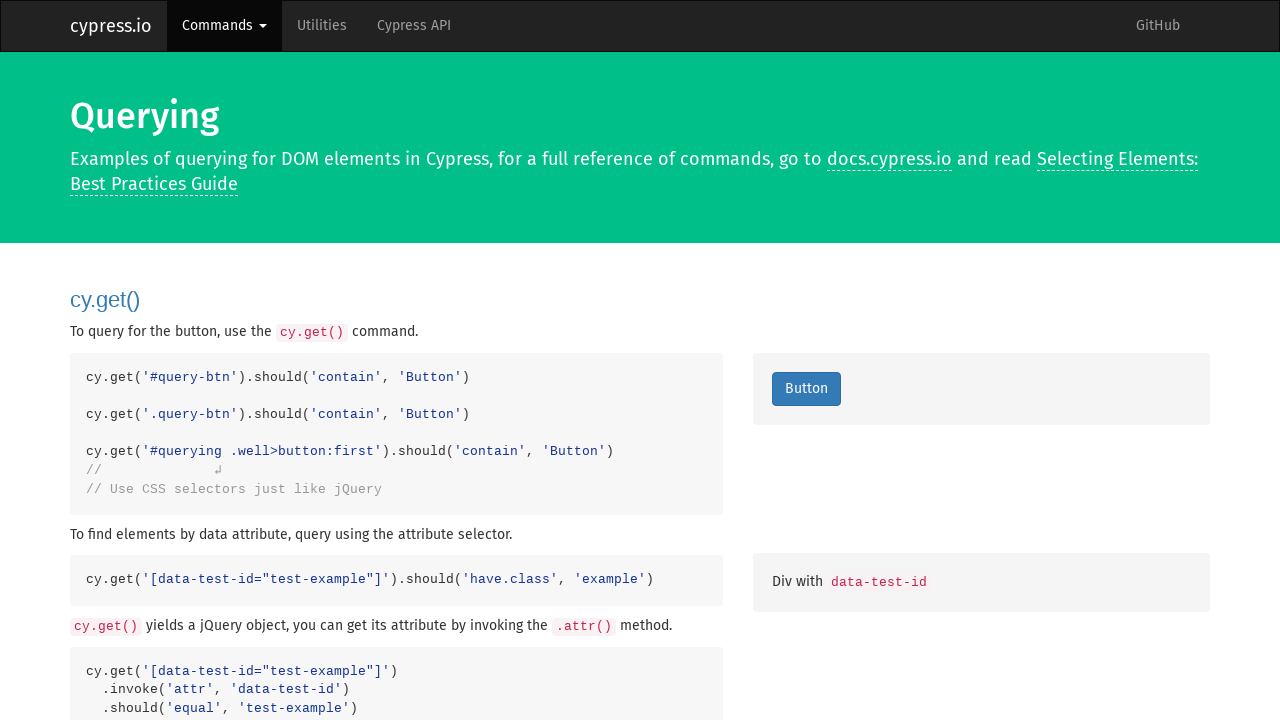

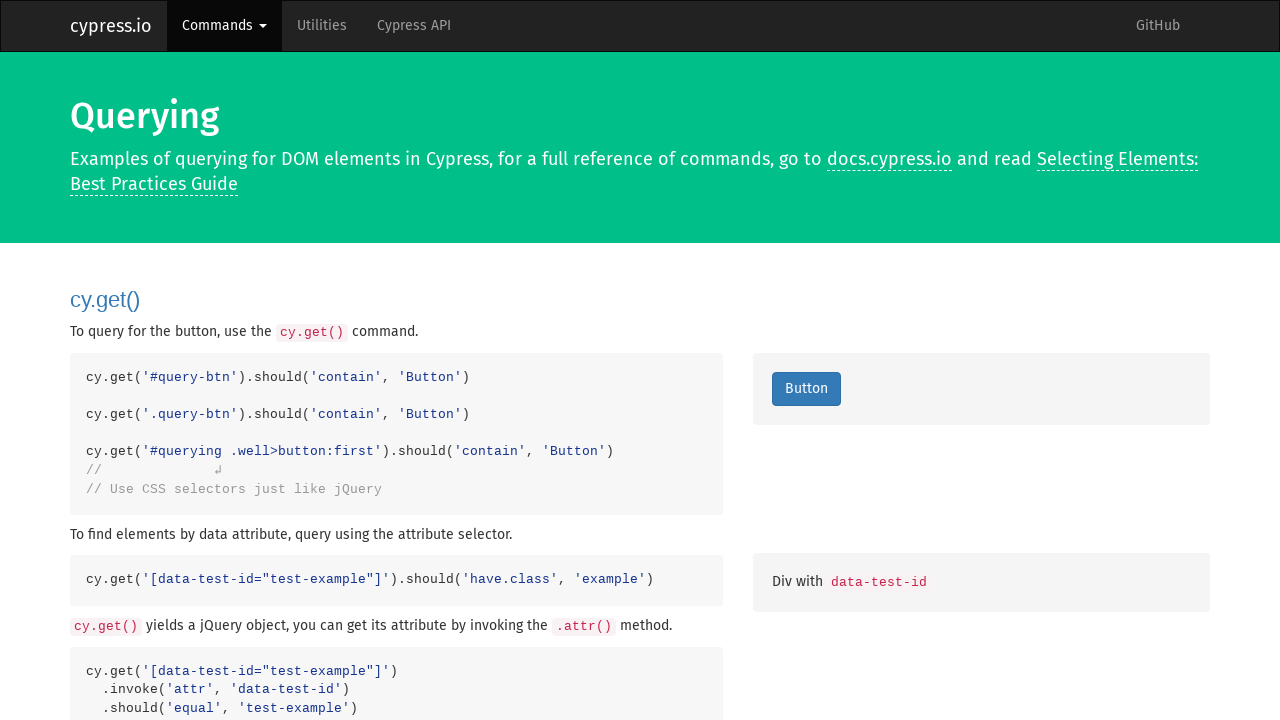